Tests filtering to display all items after applying other filters

Starting URL: https://demo.playwright.dev/todomvc

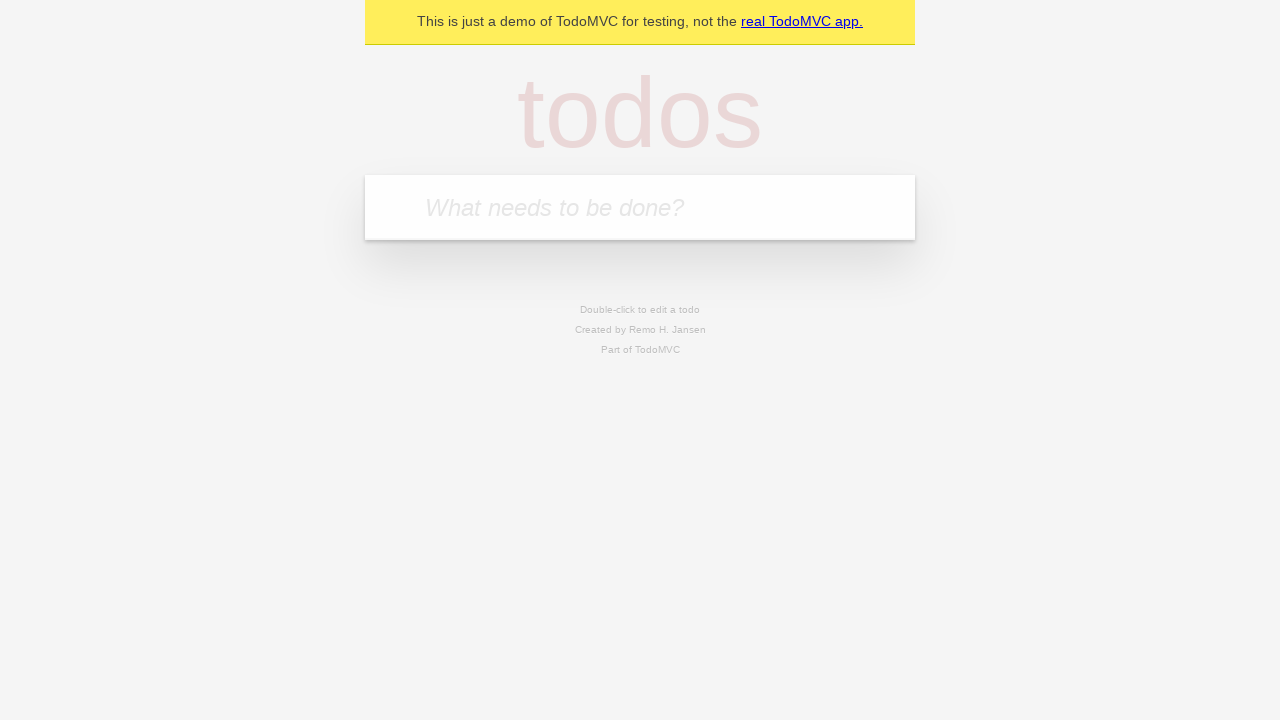

Located the 'What needs to be done?' input field
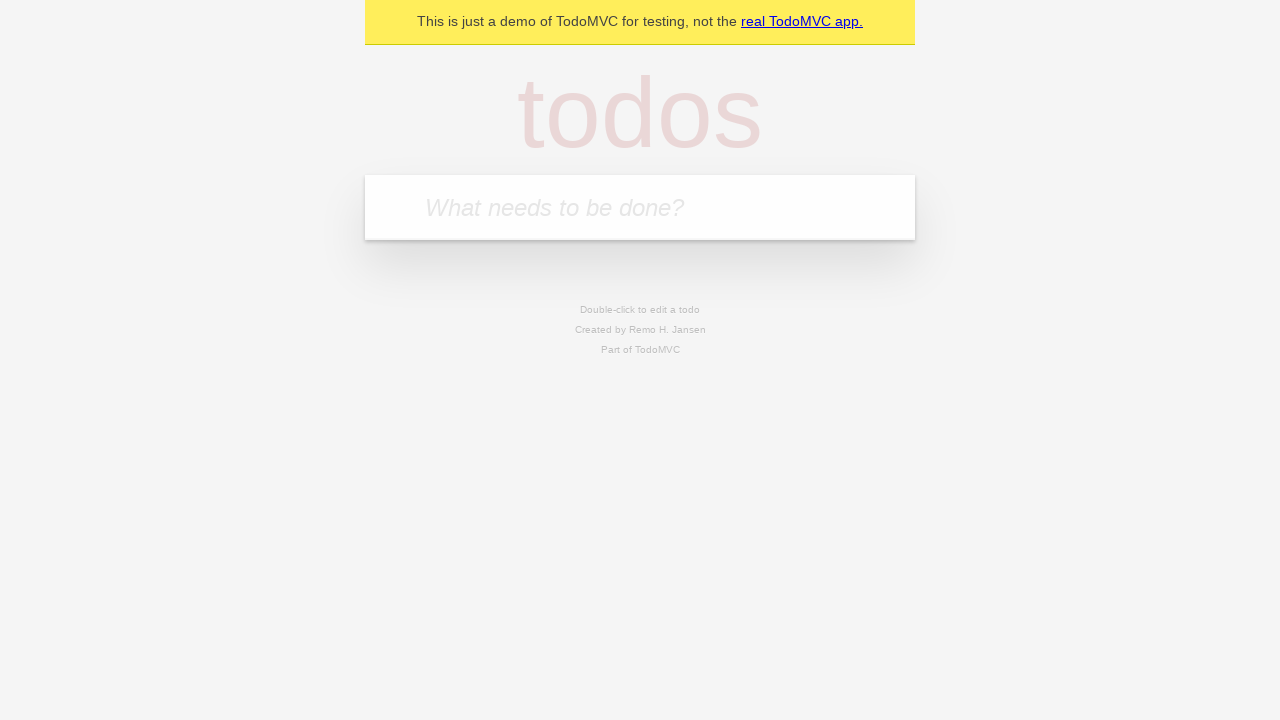

Filled todo input with 'buy some cheese' on internal:attr=[placeholder="What needs to be done?"i]
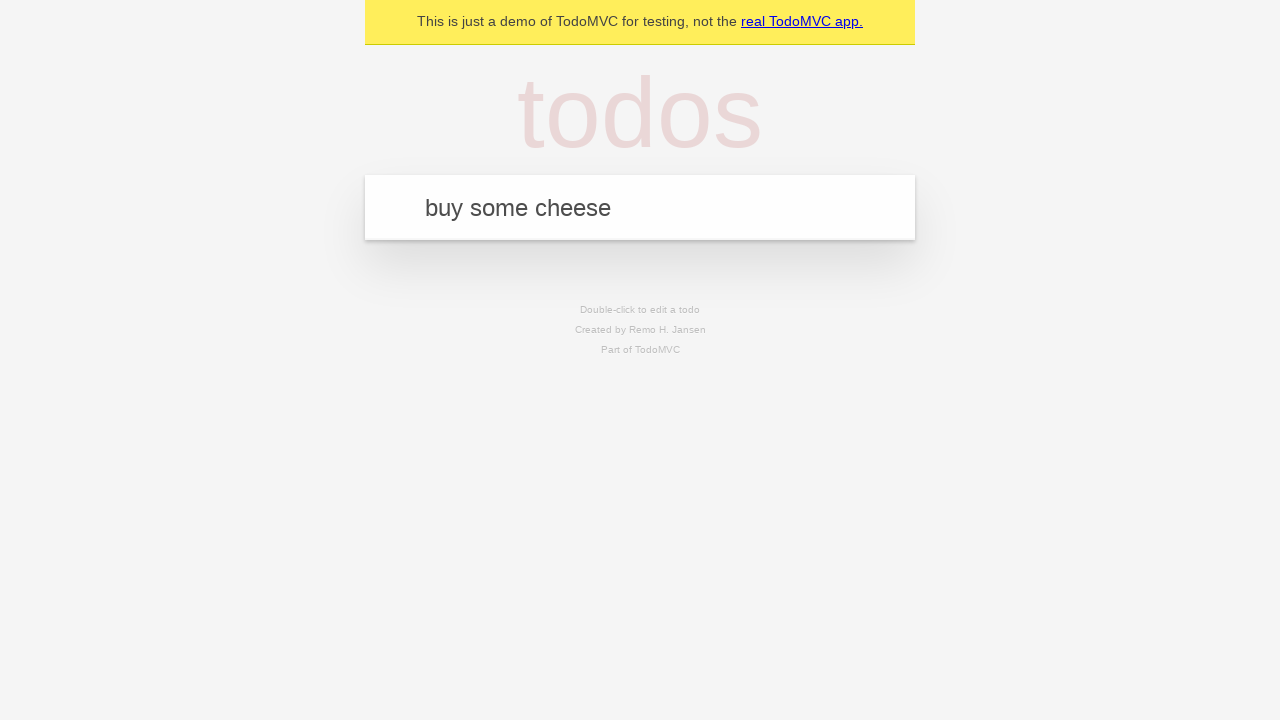

Pressed Enter to create todo: 'buy some cheese' on internal:attr=[placeholder="What needs to be done?"i]
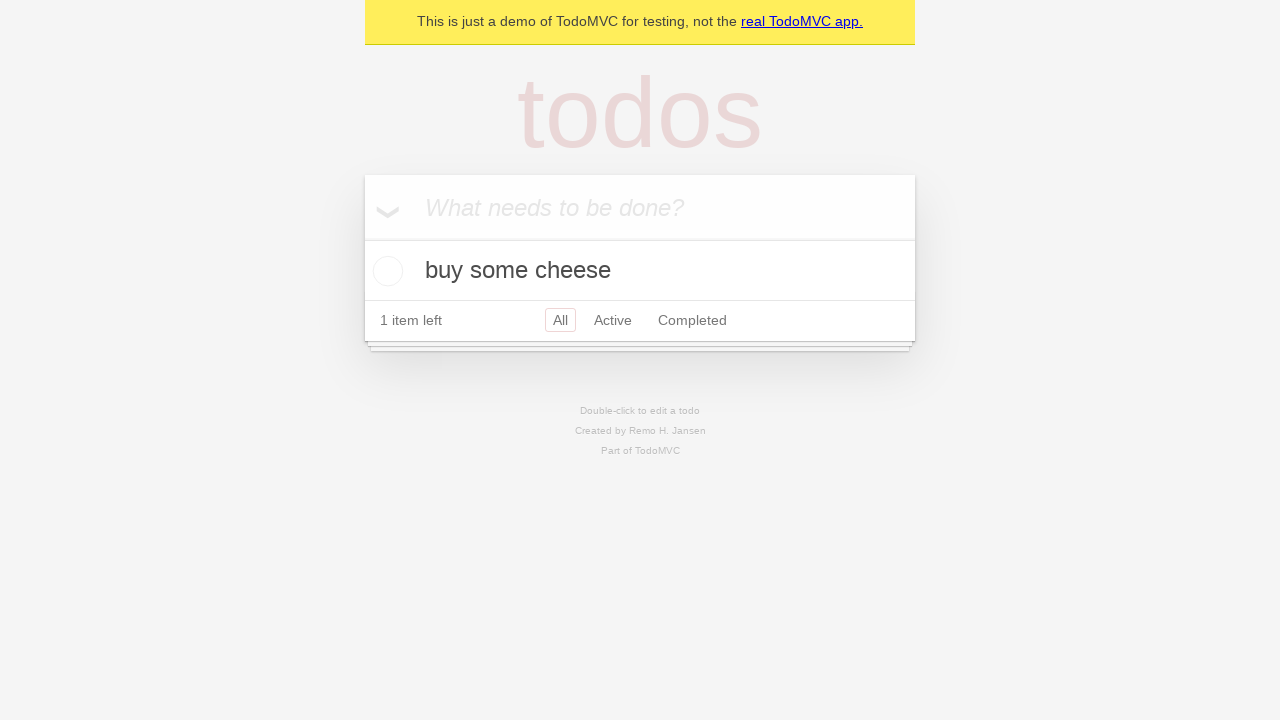

Filled todo input with 'feed the cat' on internal:attr=[placeholder="What needs to be done?"i]
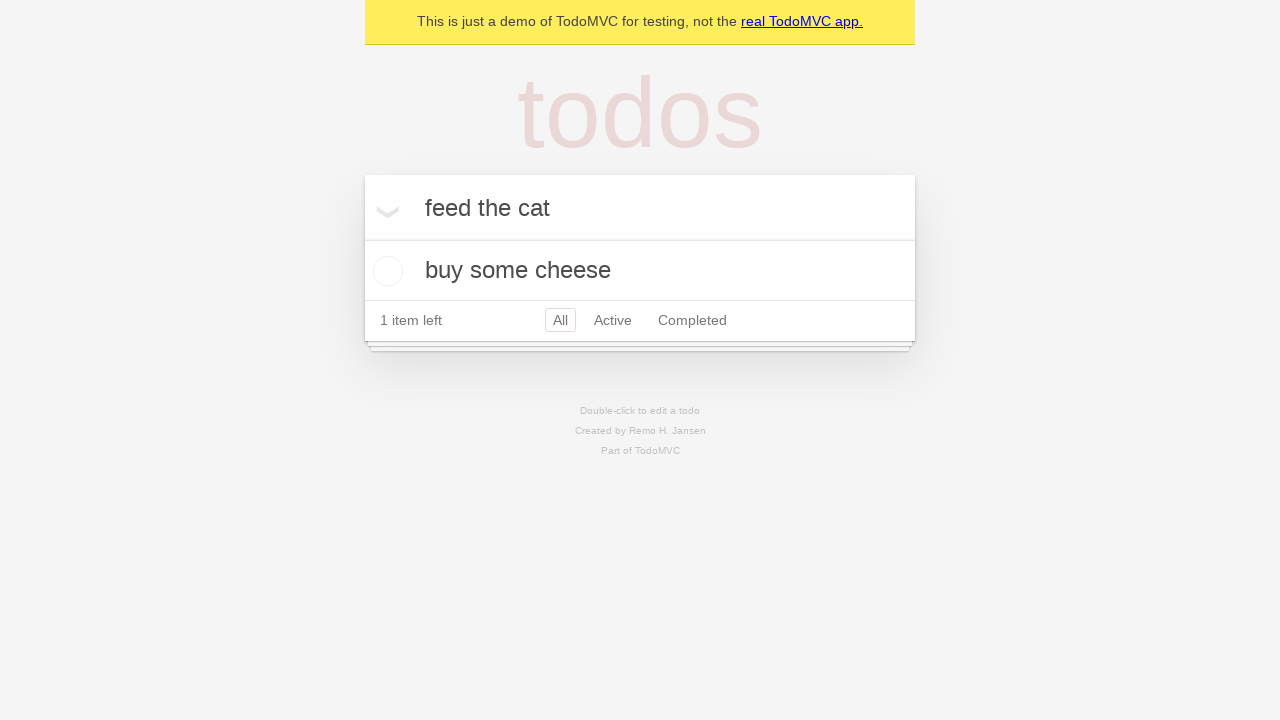

Pressed Enter to create todo: 'feed the cat' on internal:attr=[placeholder="What needs to be done?"i]
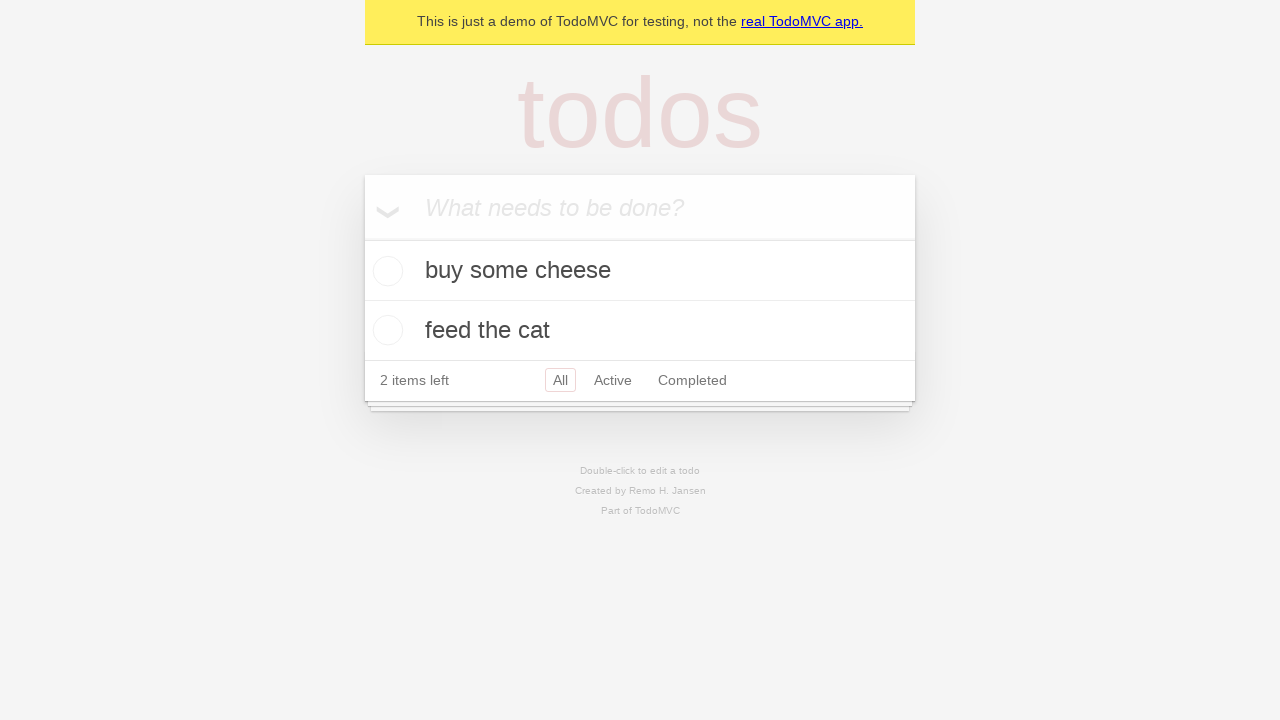

Filled todo input with 'book a doctors appointment' on internal:attr=[placeholder="What needs to be done?"i]
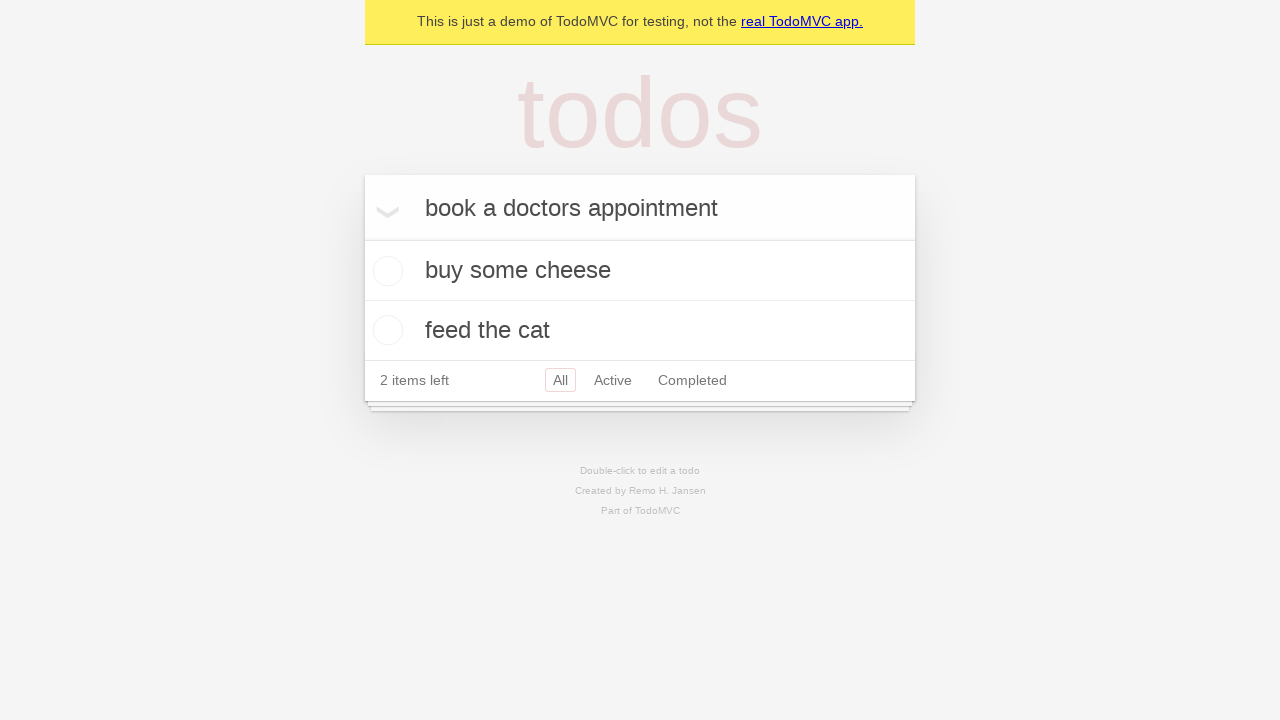

Pressed Enter to create todo: 'book a doctors appointment' on internal:attr=[placeholder="What needs to be done?"i]
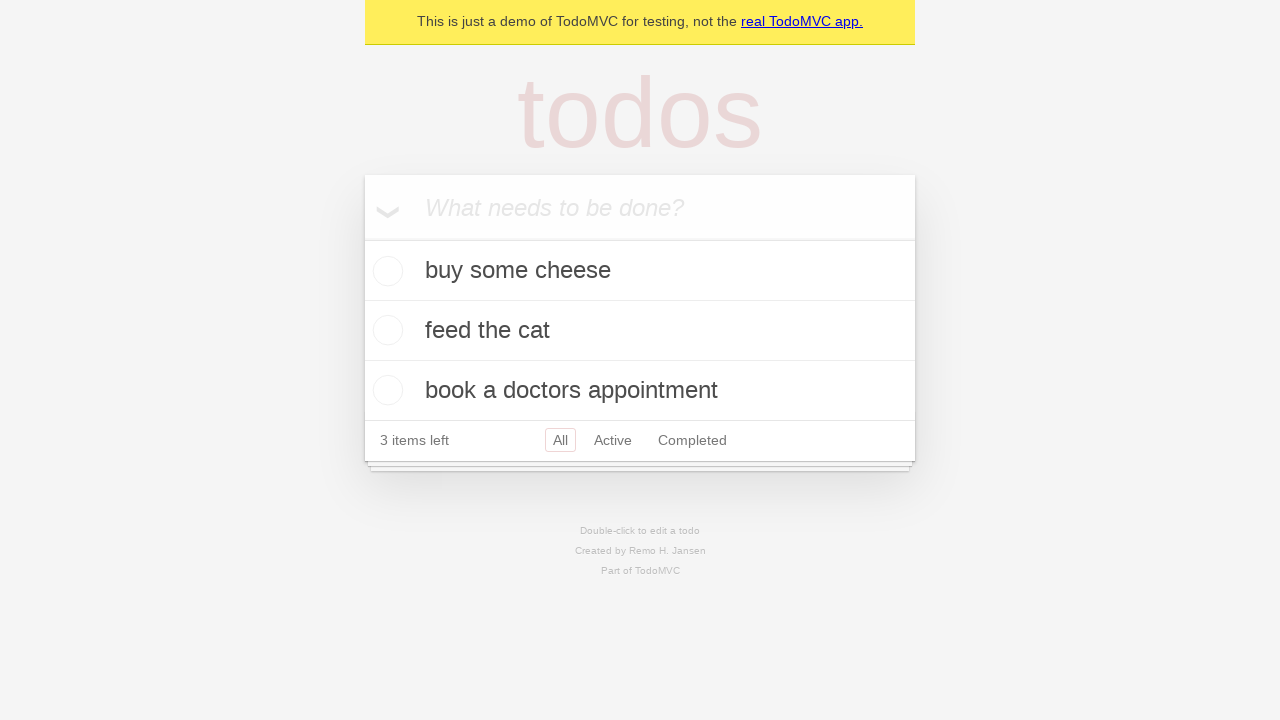

Waited for all 3 todo items to be created
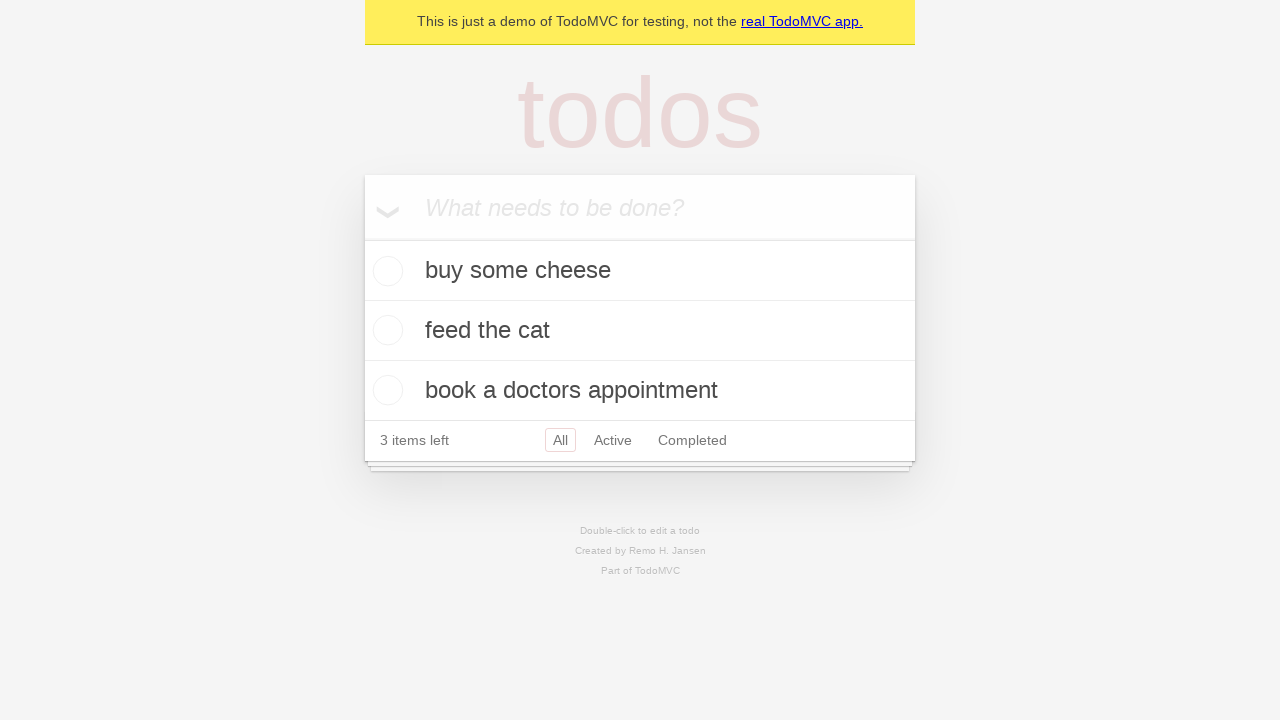

Checked the checkbox for the second todo item at (385, 330) on internal:testid=[data-testid="todo-item"s] >> nth=1 >> internal:role=checkbox
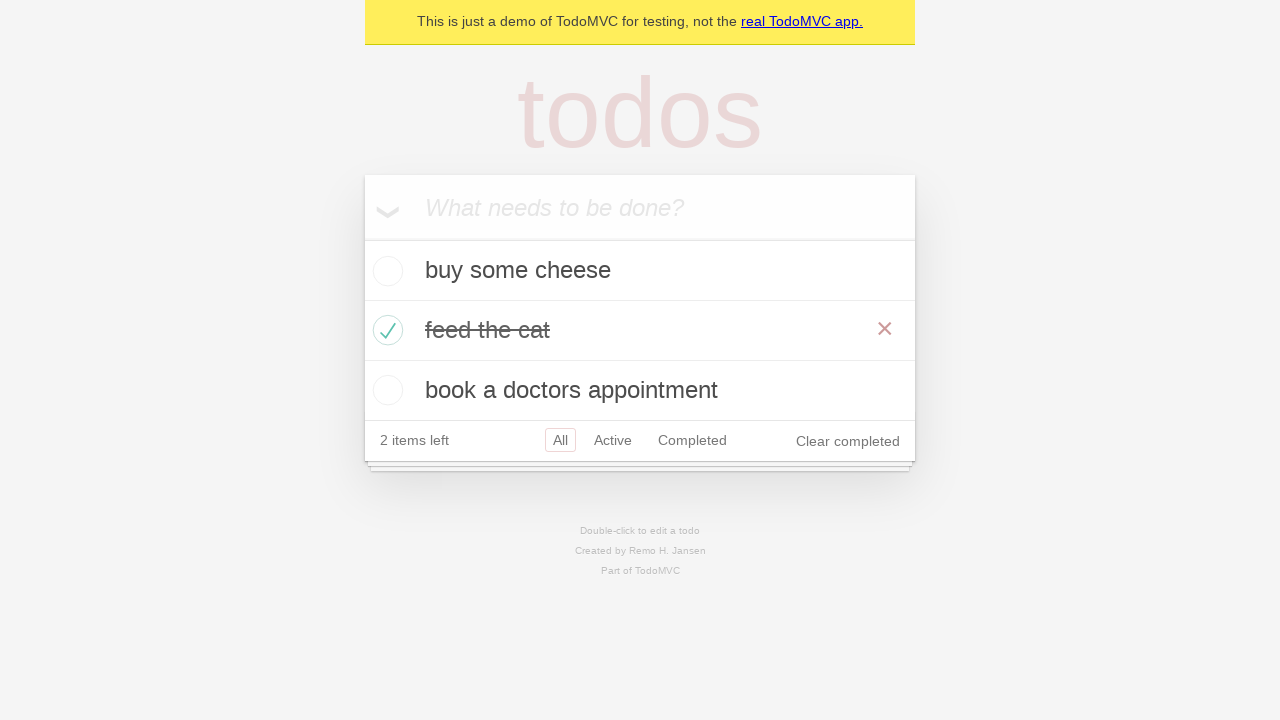

Clicked 'Active' filter link at (613, 440) on internal:role=link[name="Active"i]
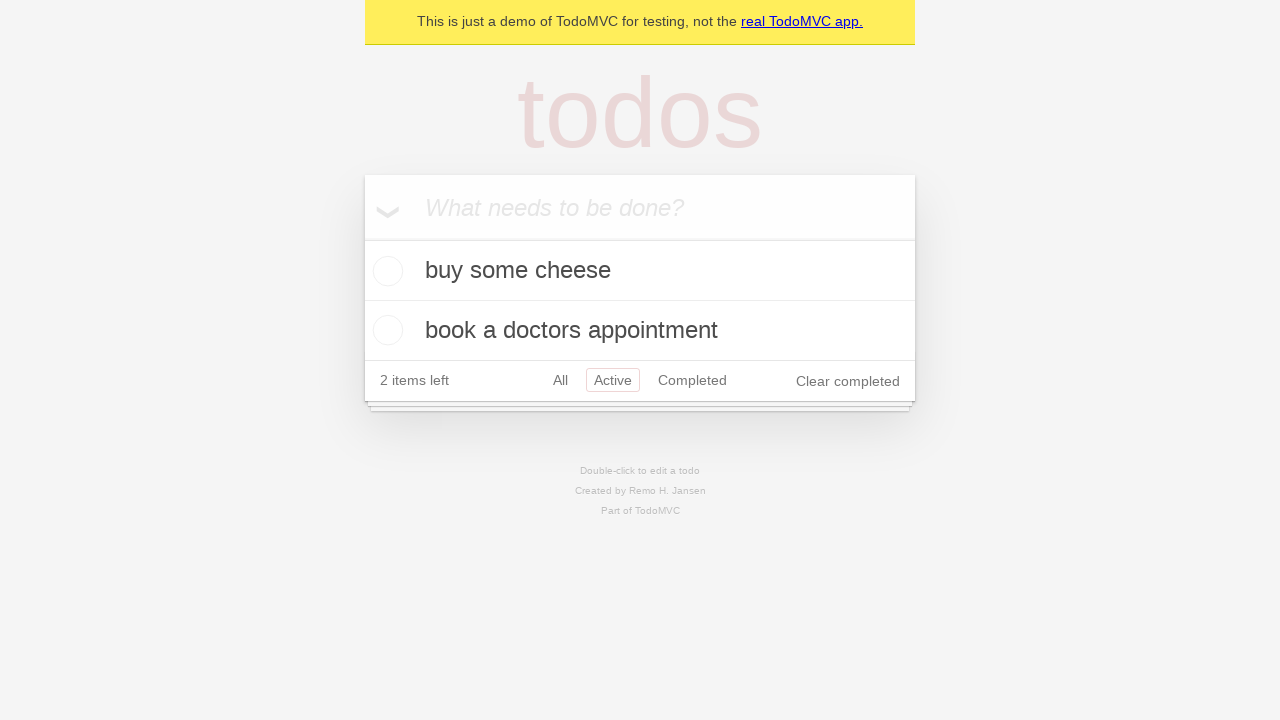

Clicked 'Completed' filter link at (692, 380) on internal:role=link[name="Completed"i]
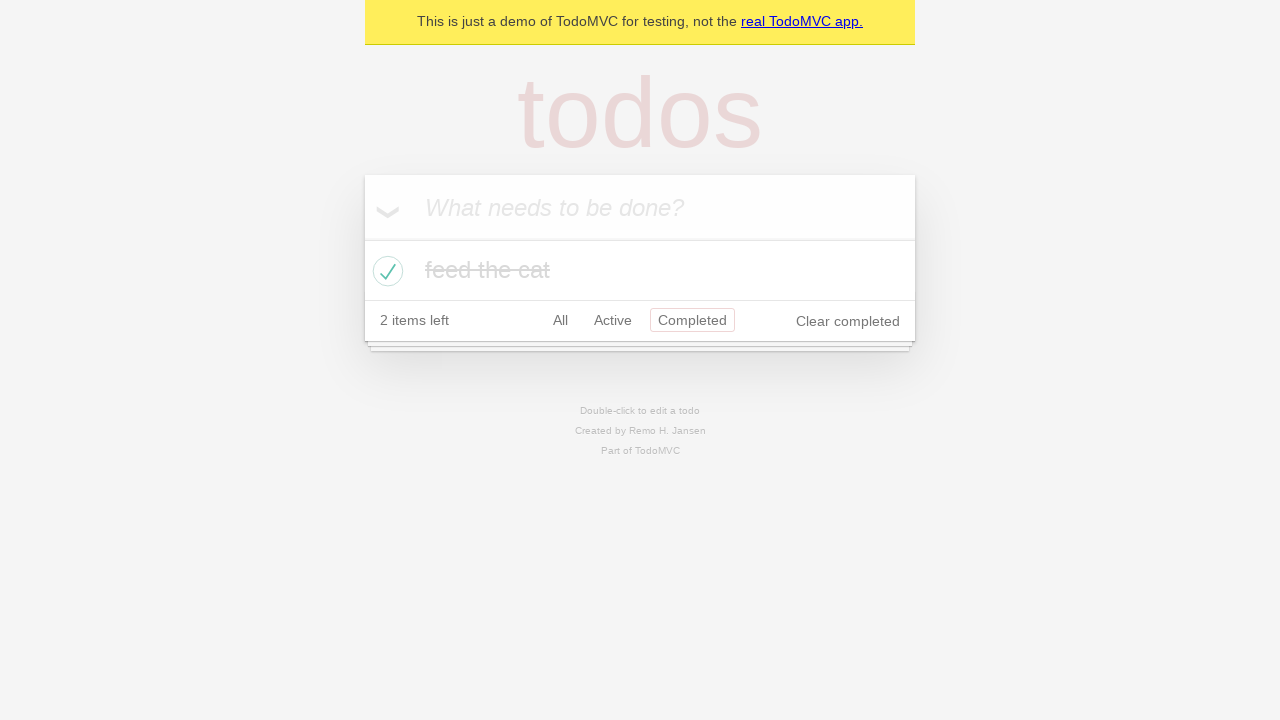

Clicked 'All' filter link to display all items at (560, 320) on internal:role=link[name="All"i]
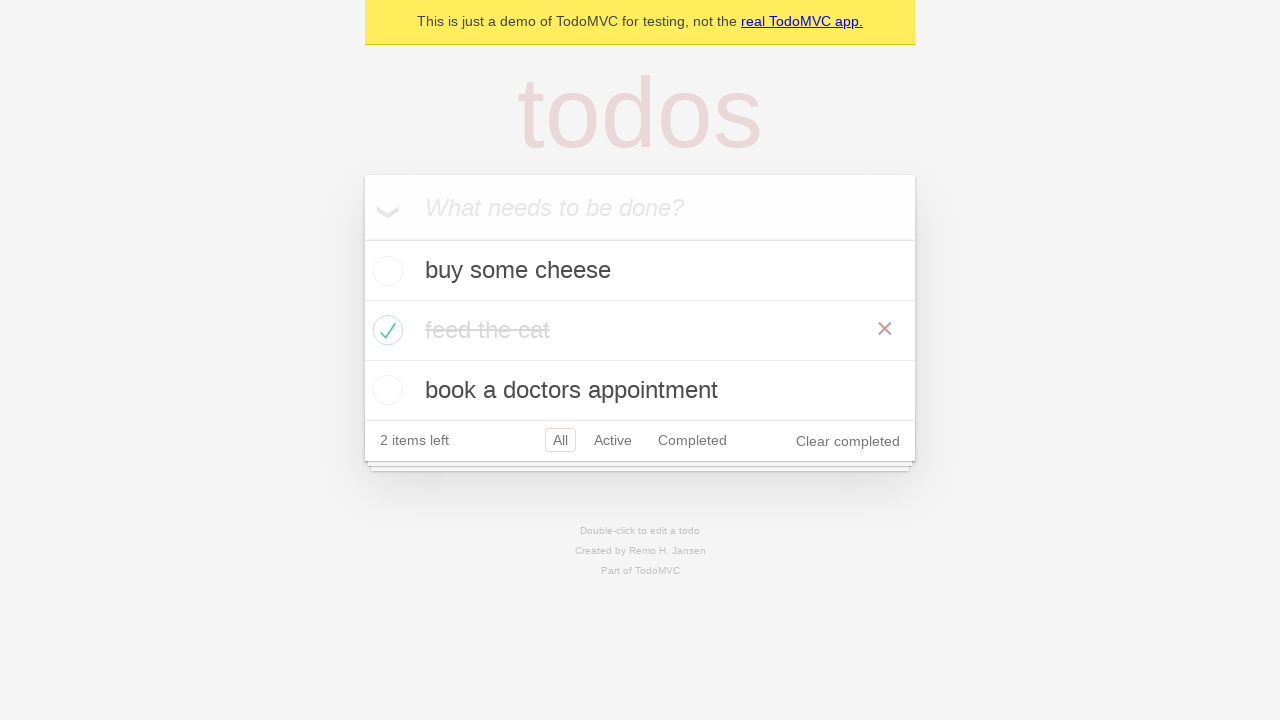

Waited for all 3 todo items to be displayed after applying 'All' filter
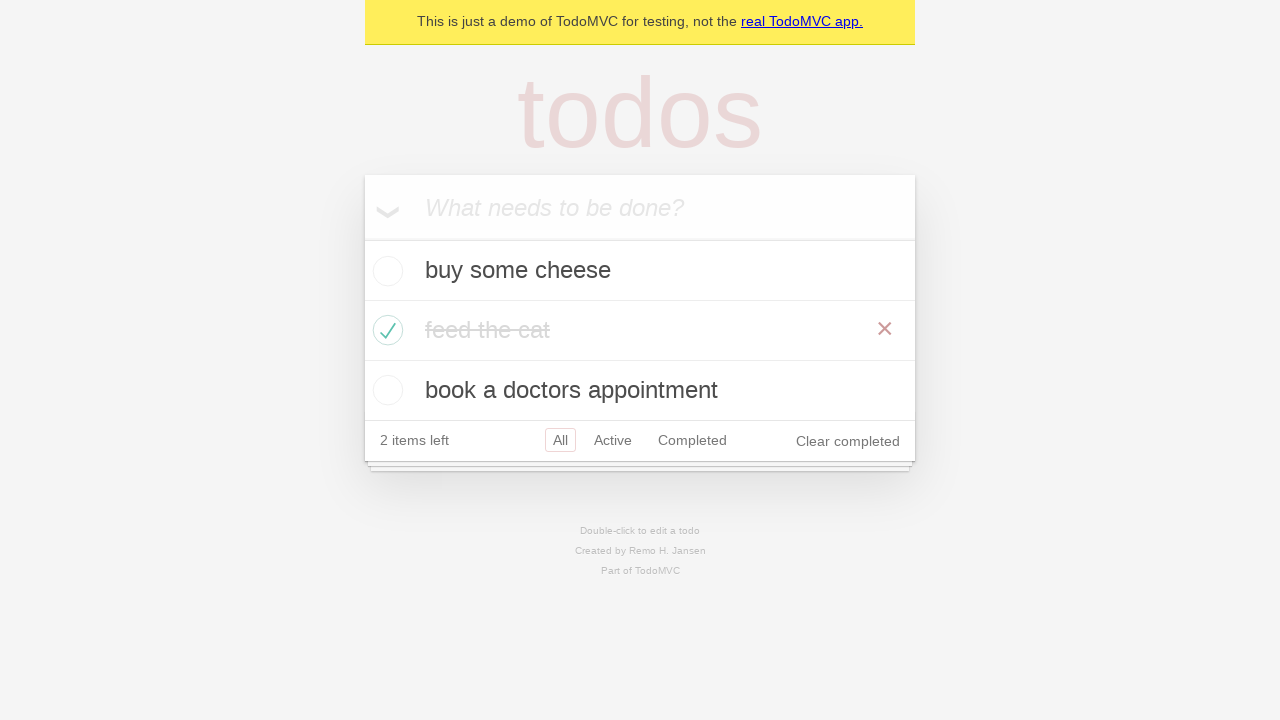

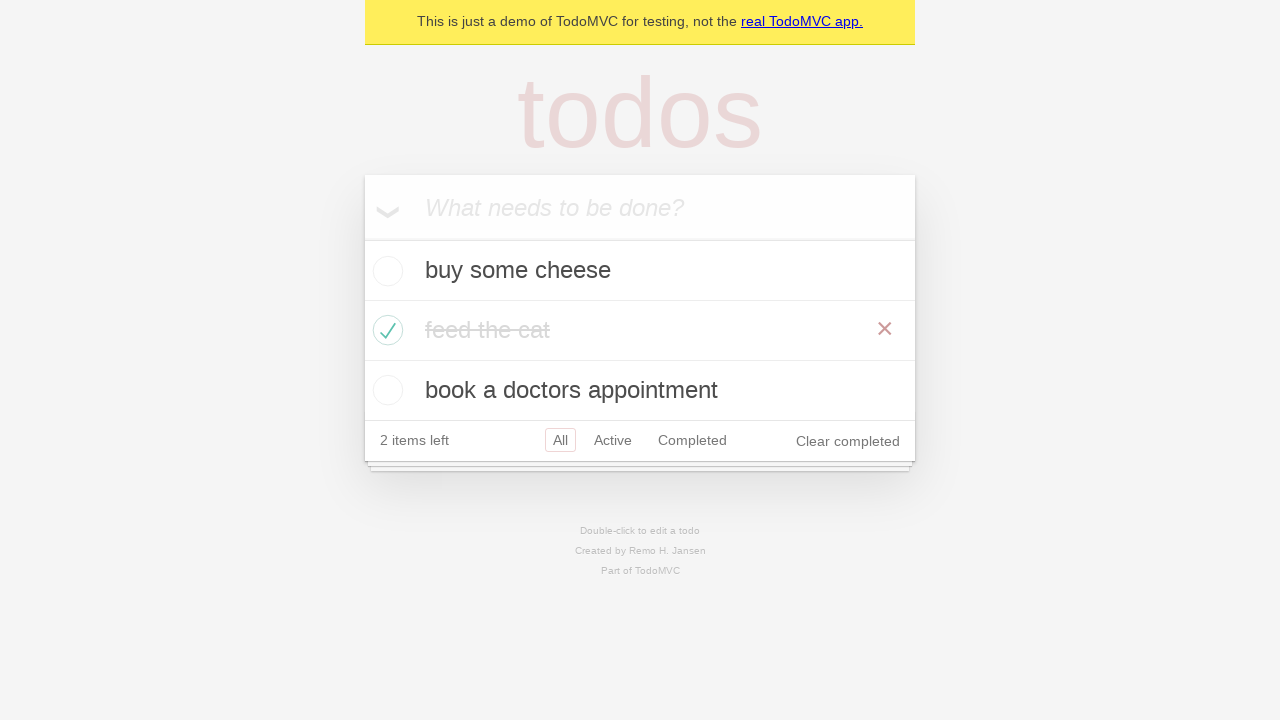